Tests drag and drop functionality on jQuery UI demo page by dragging an element and dropping it onto a target area

Starting URL: https://jqueryui.com/

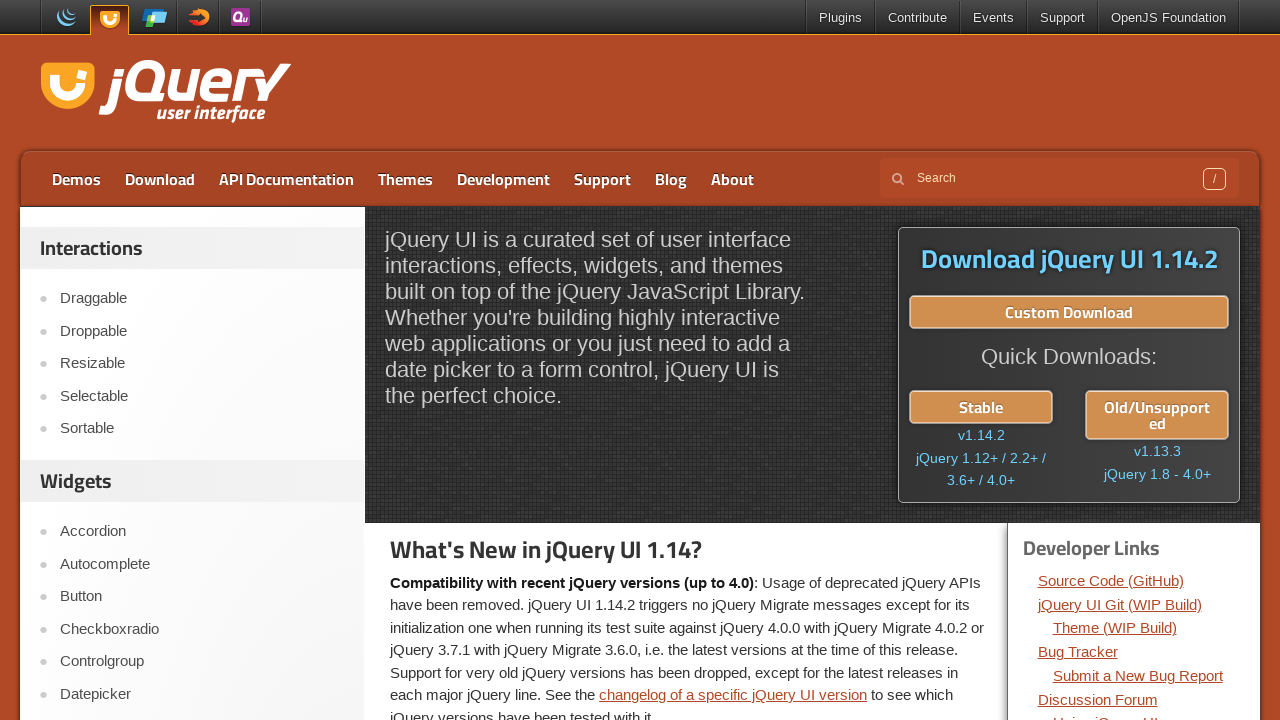

Clicked on Droppable link to navigate to the demo page at (202, 331) on xpath=//a[text()='Droppable']
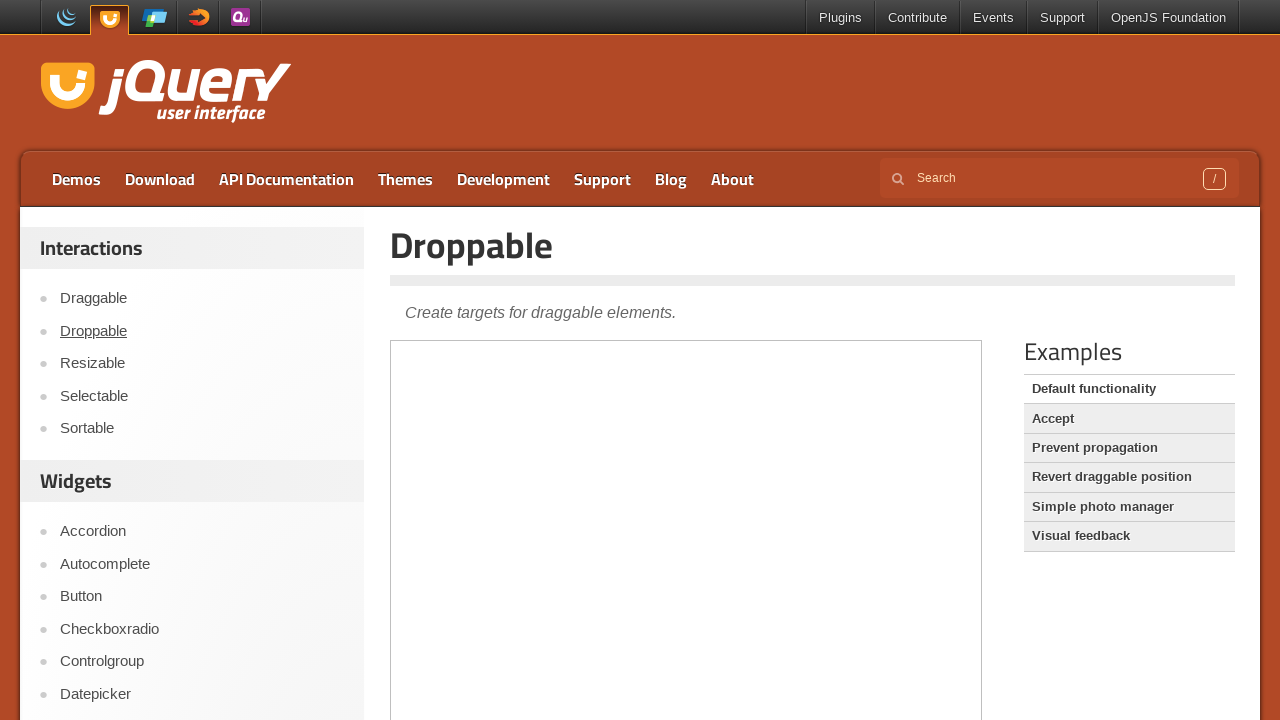

Located the iframe containing the drag and drop demo
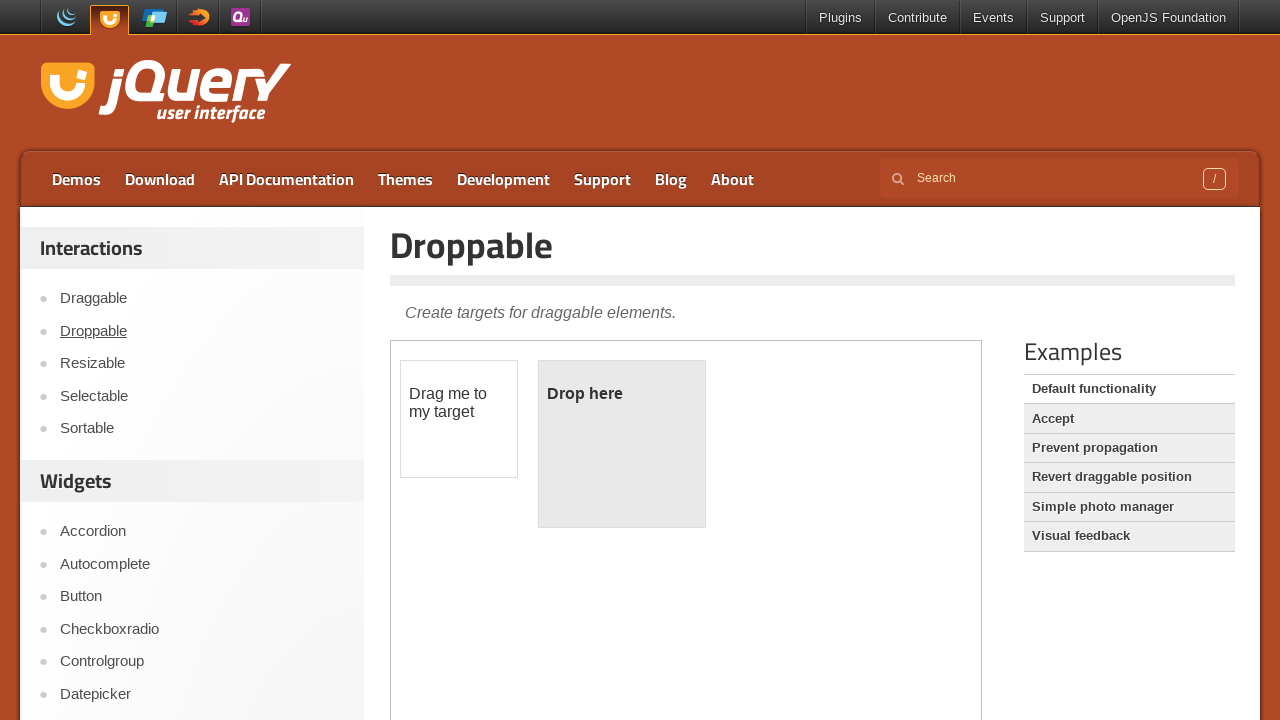

Located the draggable element
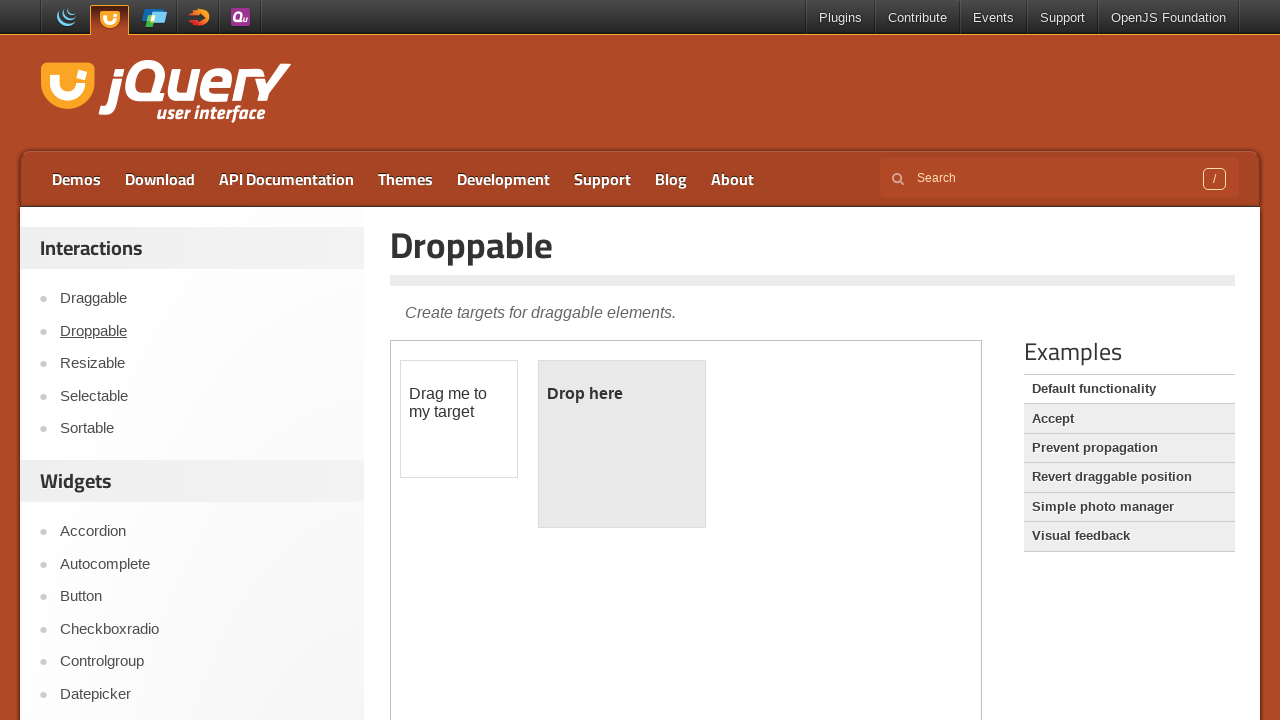

Located the droppable target area
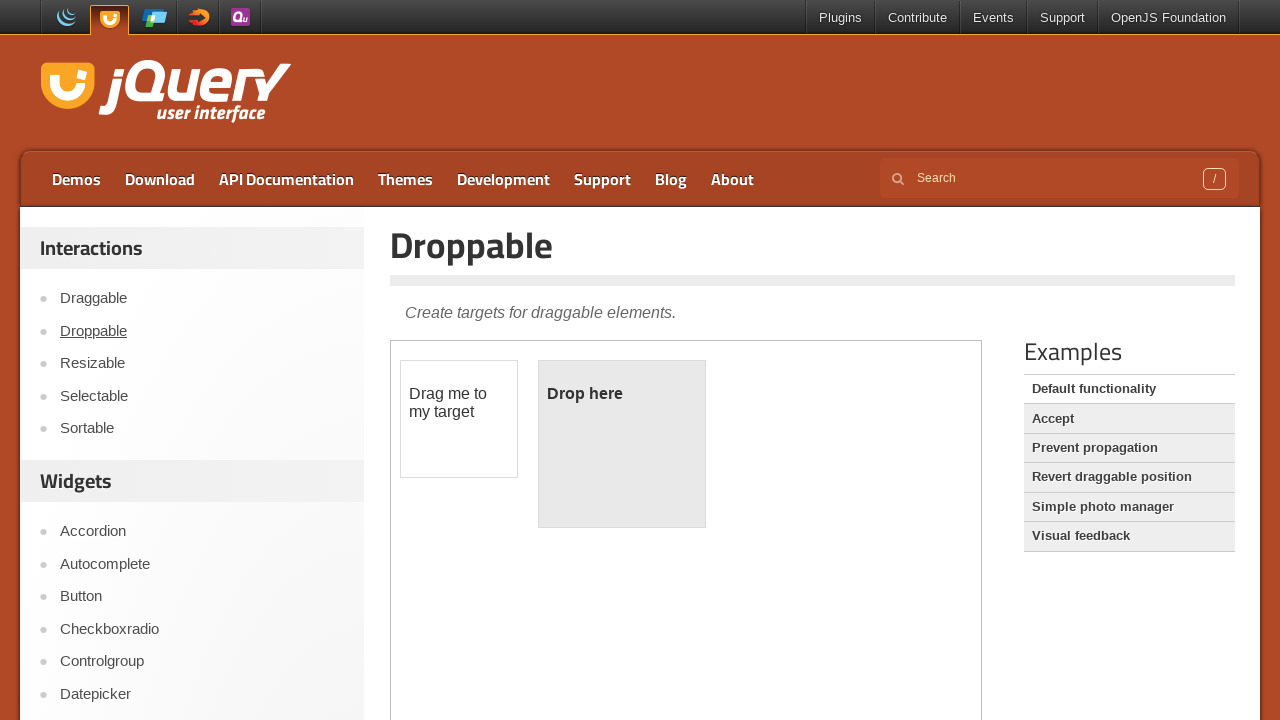

Performed drag and drop action - dragged element onto target area at (622, 444)
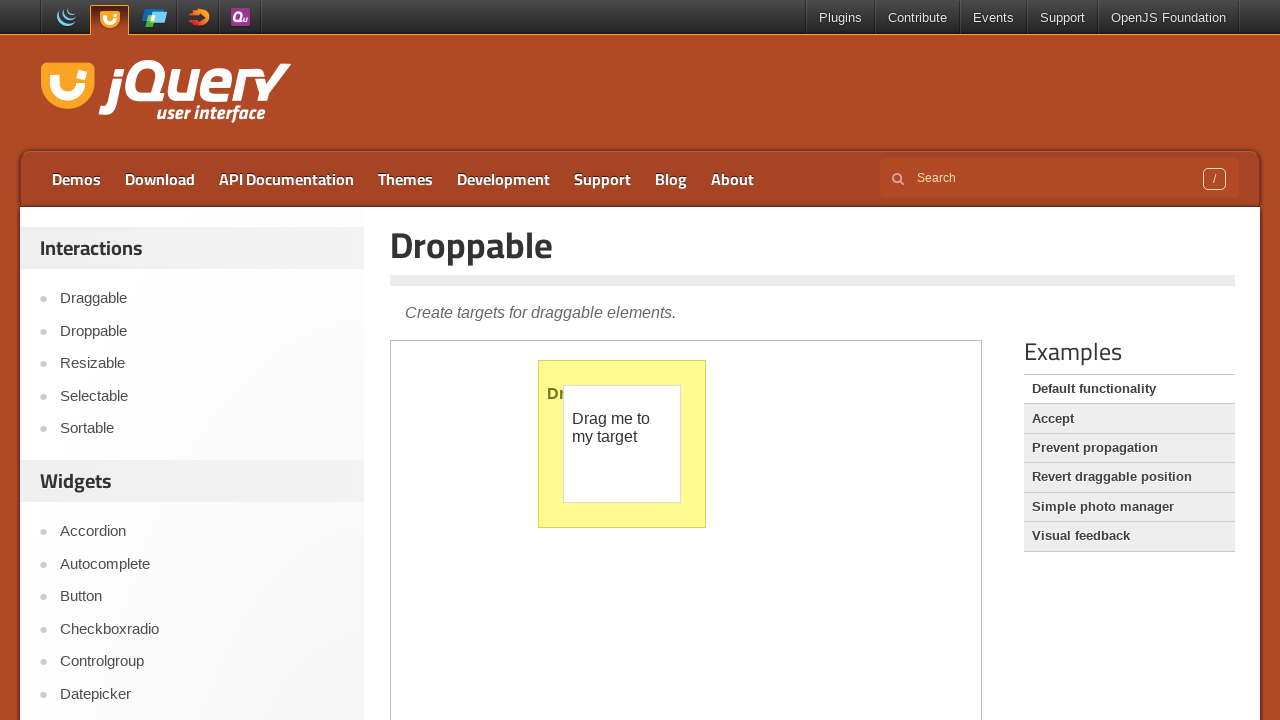

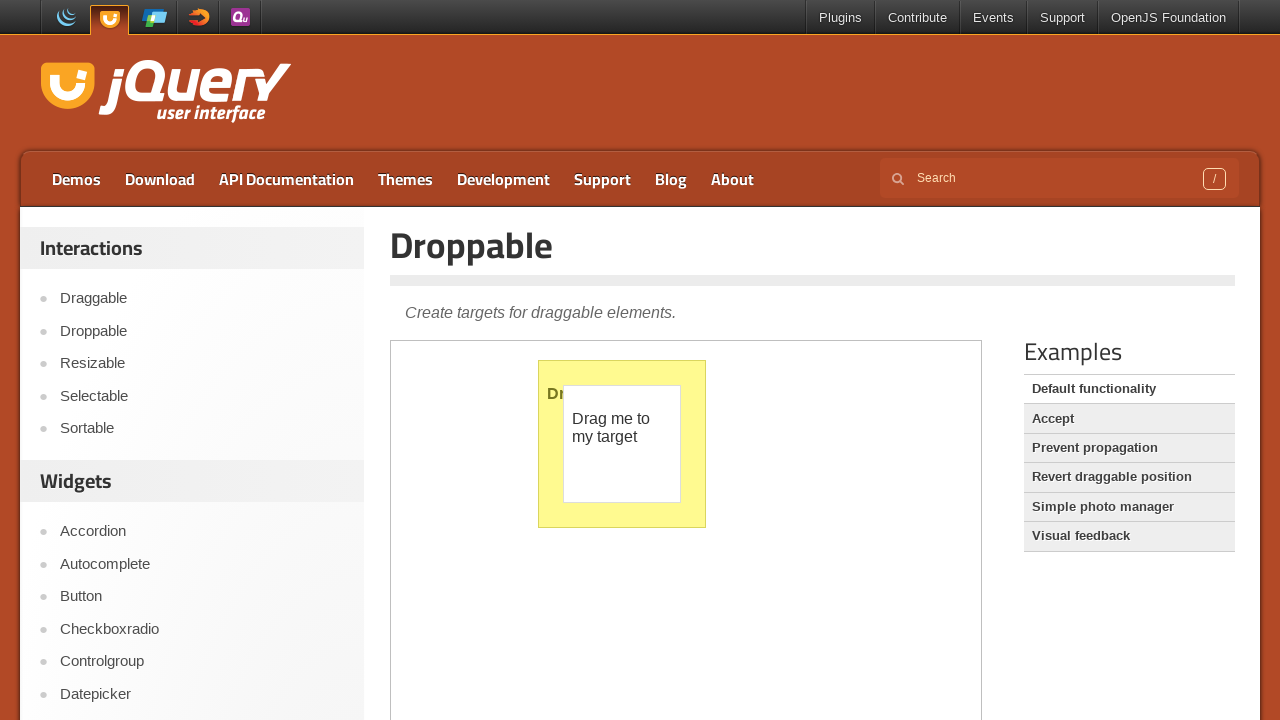